Tests JavaScript prompt alert functionality by clicking a button to trigger a prompt, entering text, and dismissing it

Starting URL: https://the-internet.herokuapp.com/javascript_alerts

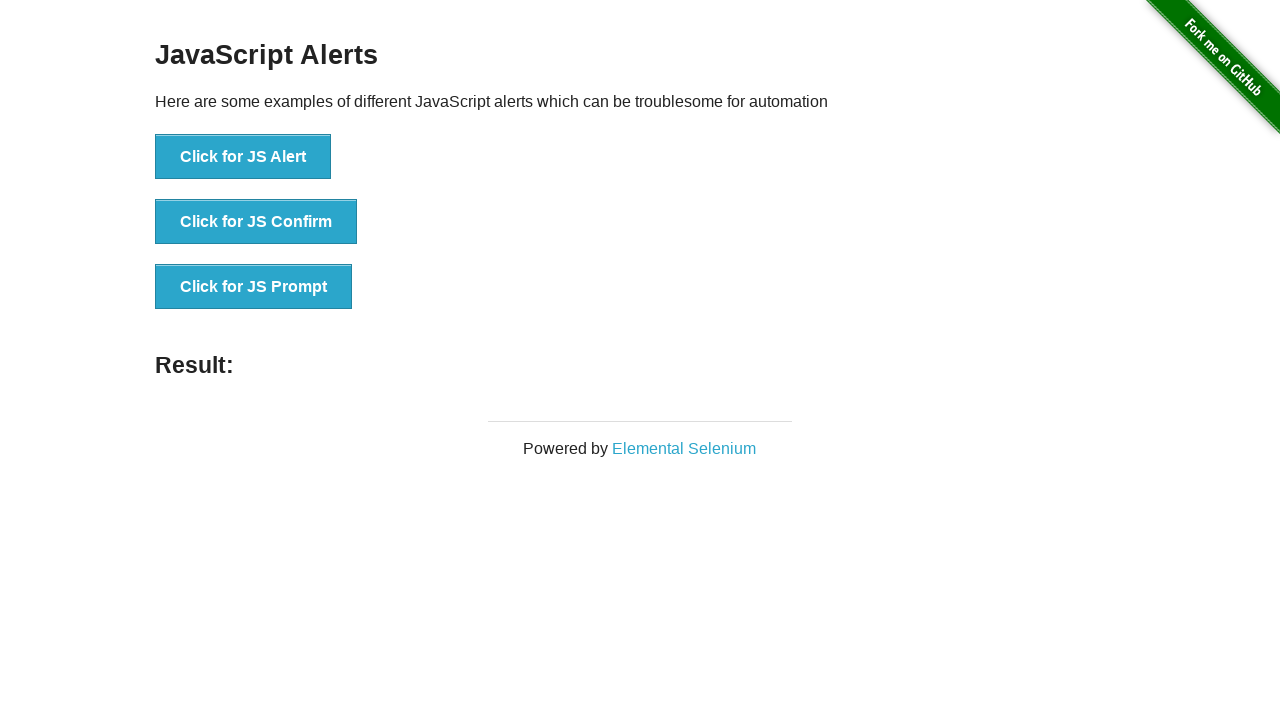

Clicked 'Click for JS Prompt' button to trigger JavaScript prompt at (254, 287) on xpath=//button[normalize-space()='Click for JS Prompt']
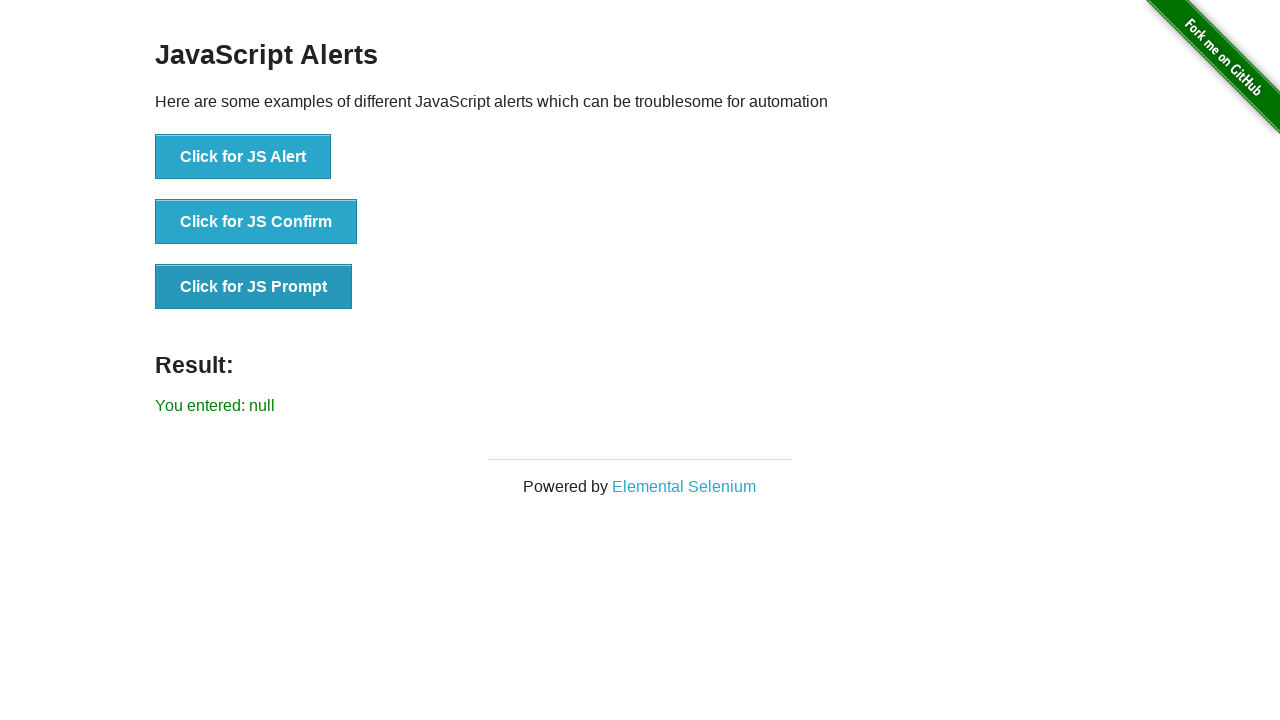

Set up dialog handler to dismiss prompts
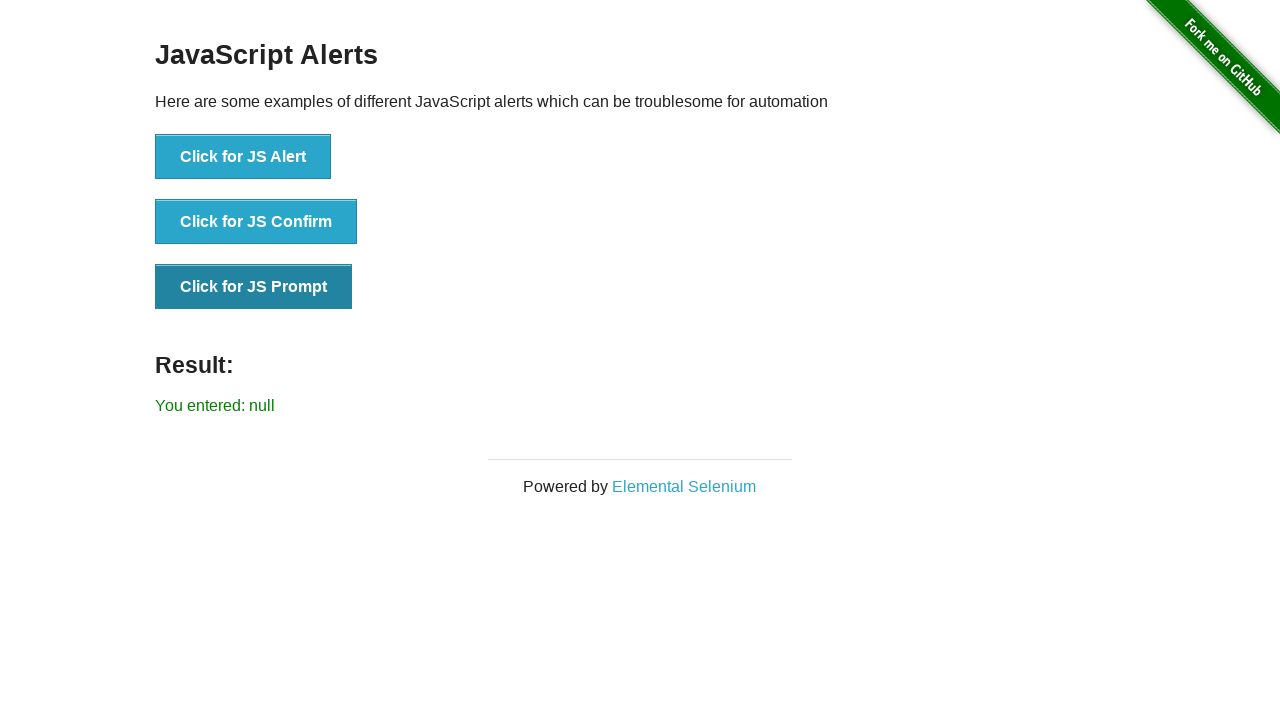

Evaluated JavaScript prompt and dismissed it
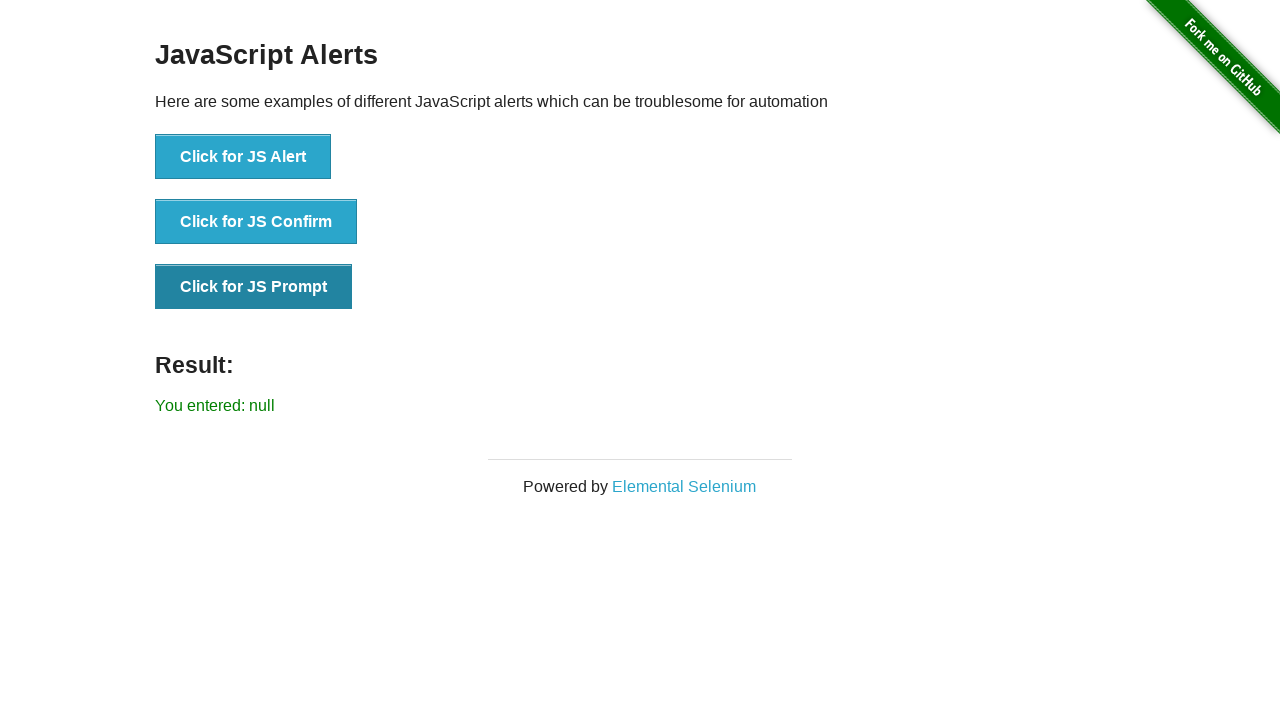

Registered dialog handler for one-time use
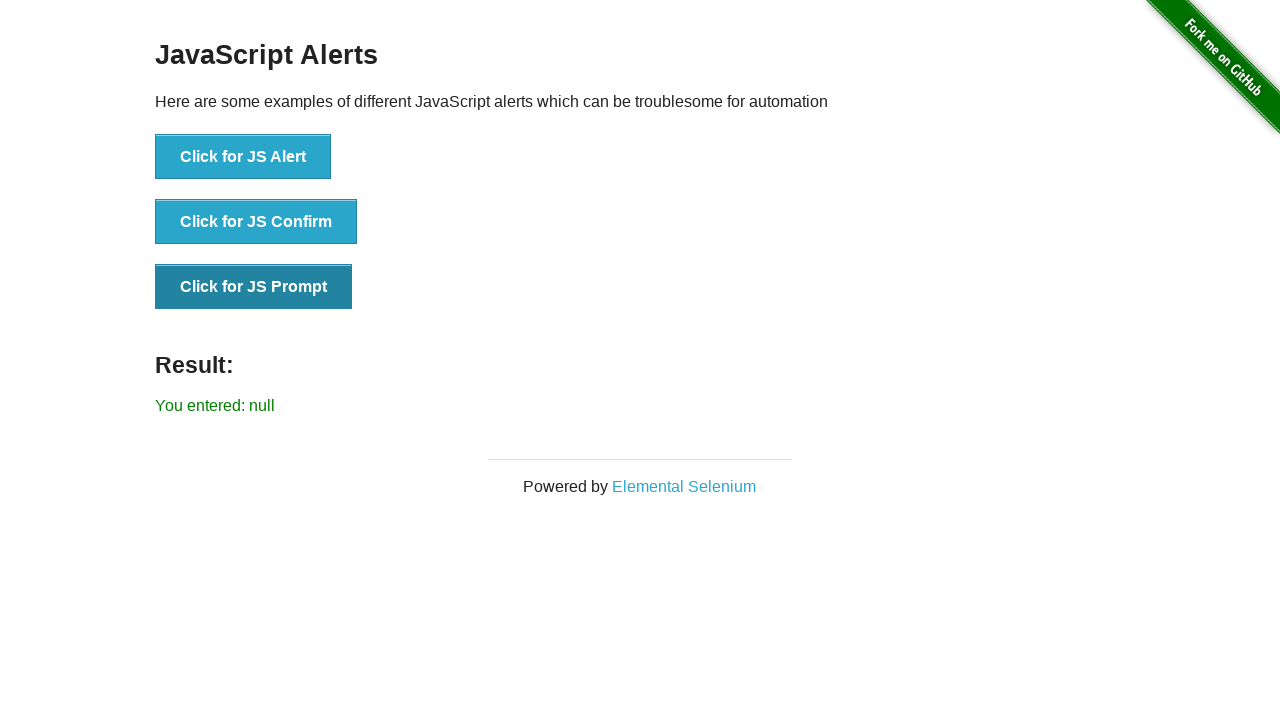

Clicked 'Click for JS Prompt' button again and dismissed the resulting dialog at (254, 287) on xpath=//button[normalize-space()='Click for JS Prompt']
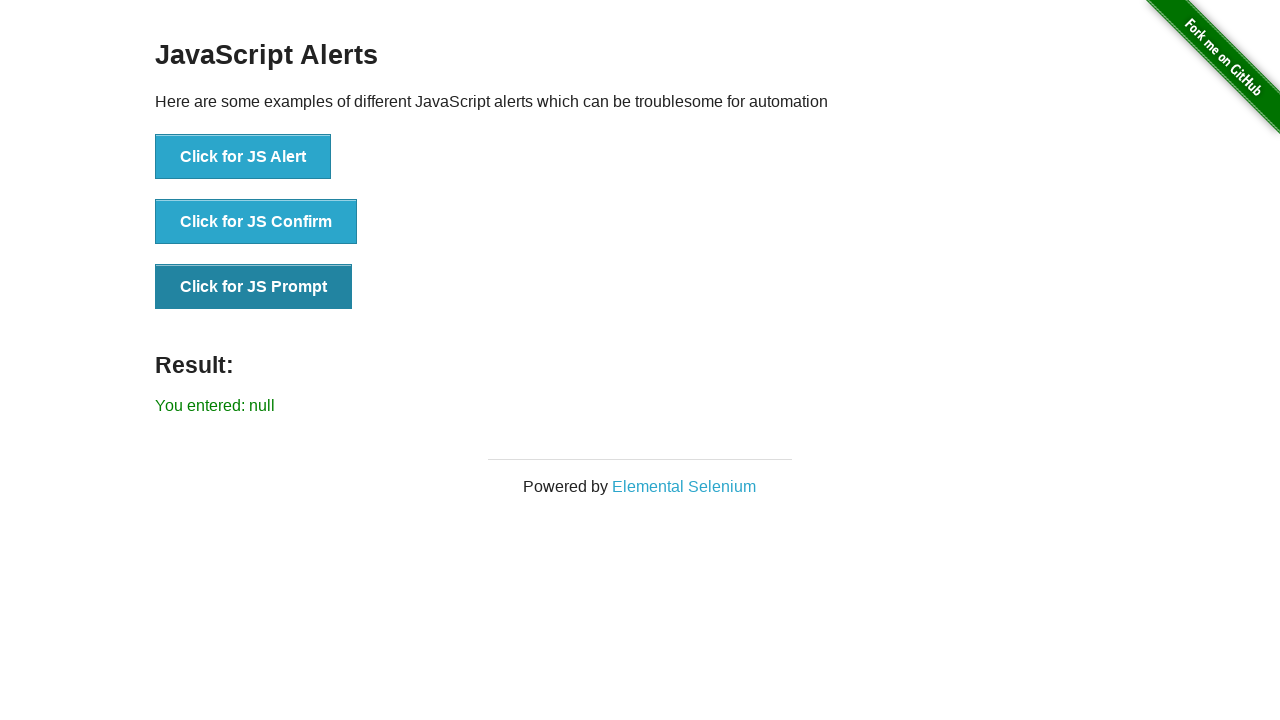

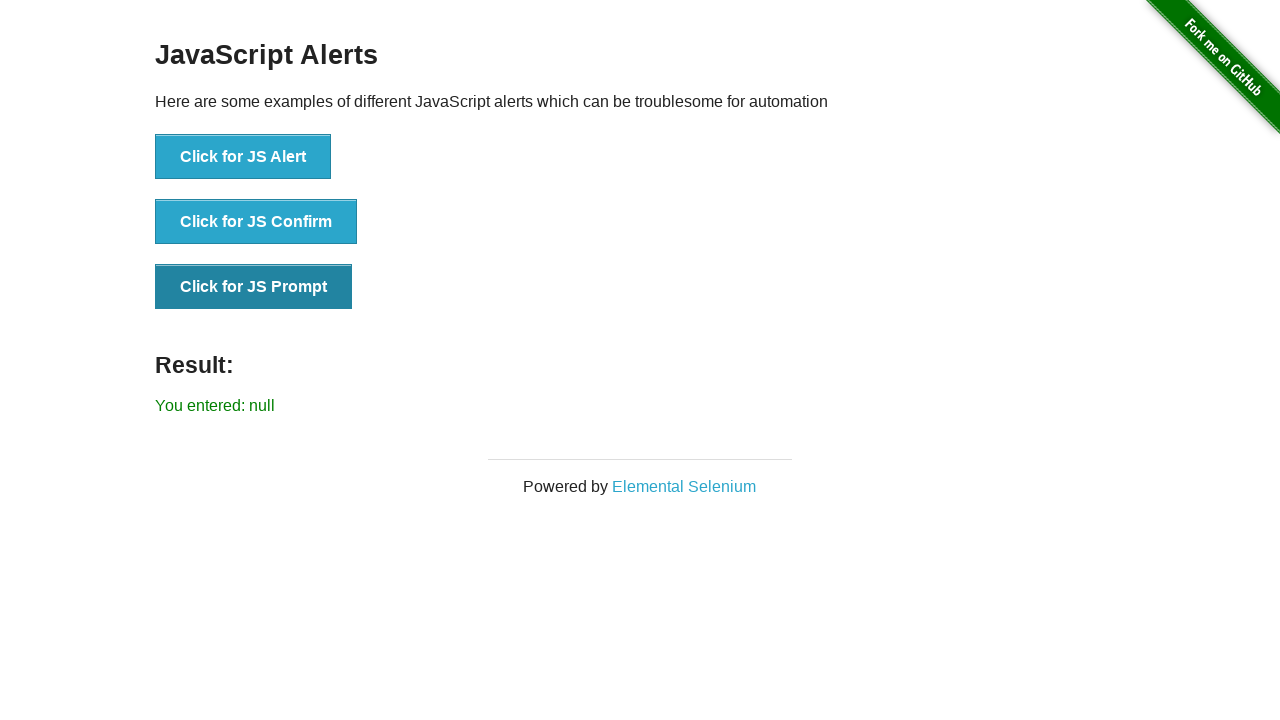